Tests a text box form by filling in user name, email, current address, and permanent address fields, then submits the form and verifies the output displays the entered information.

Starting URL: https://demoqa.com/text-box

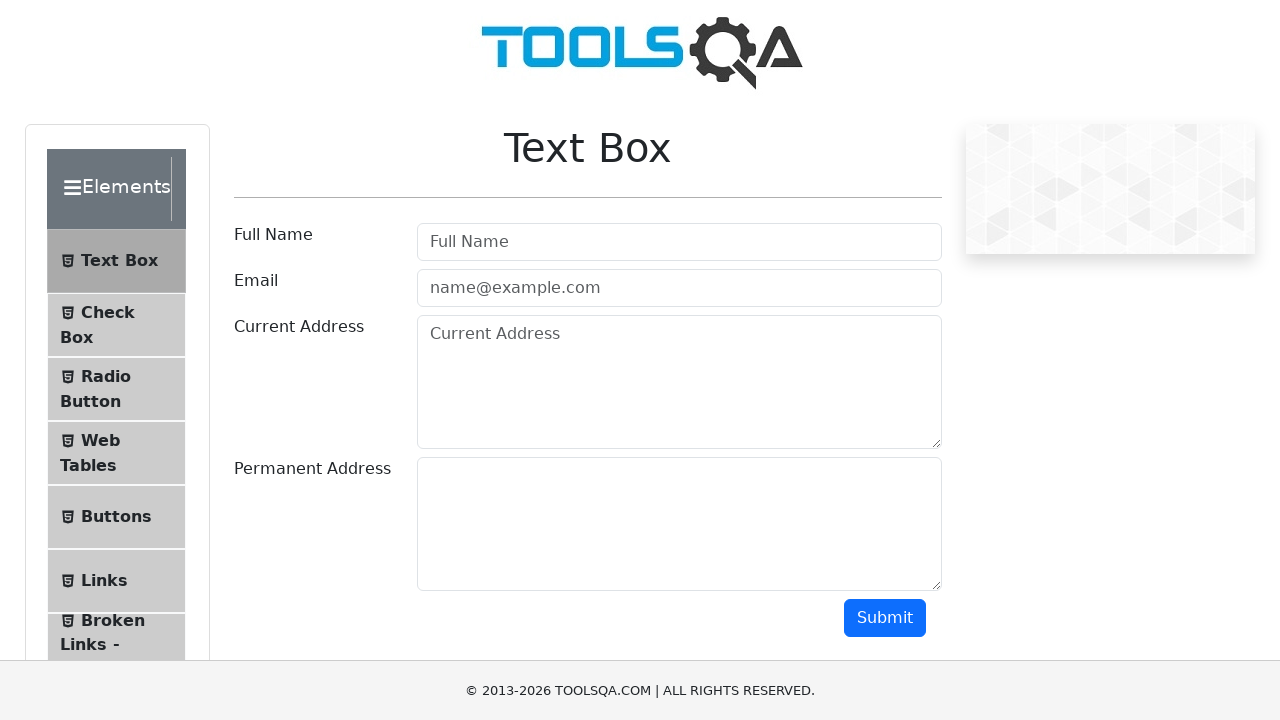

Waited for Text Box page heading to load
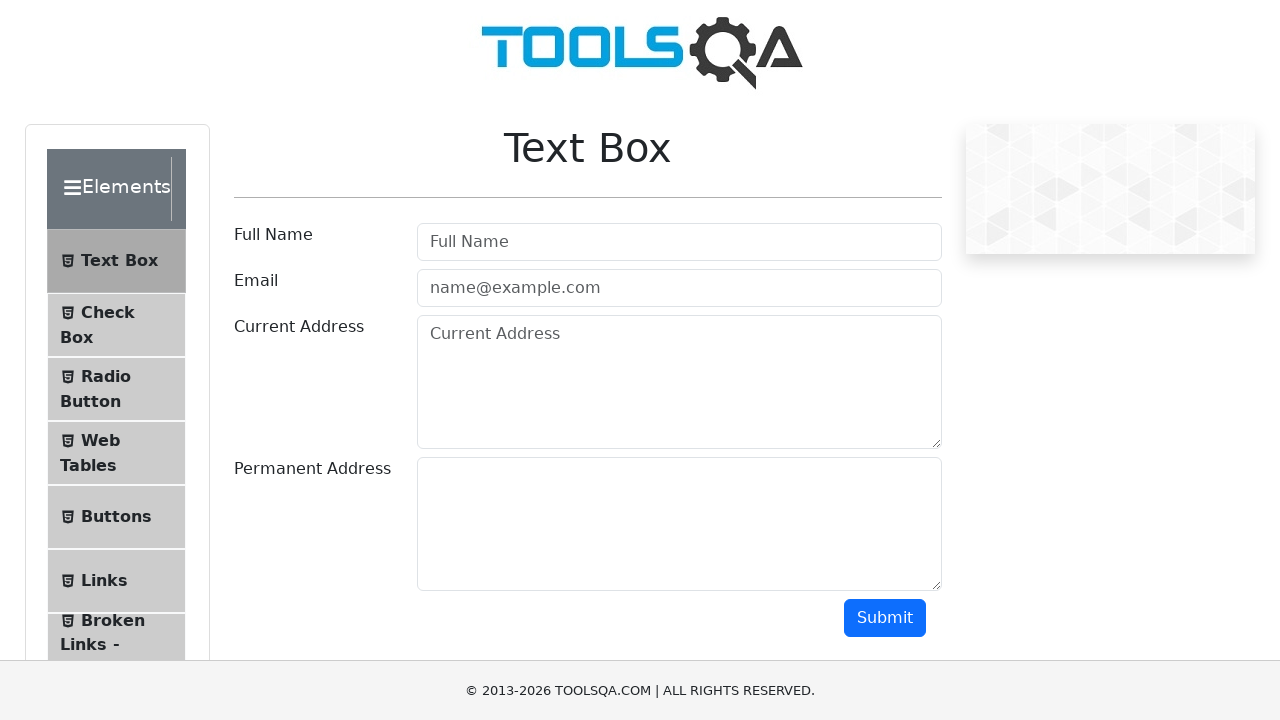

Verified 'Text Box' heading is present on page
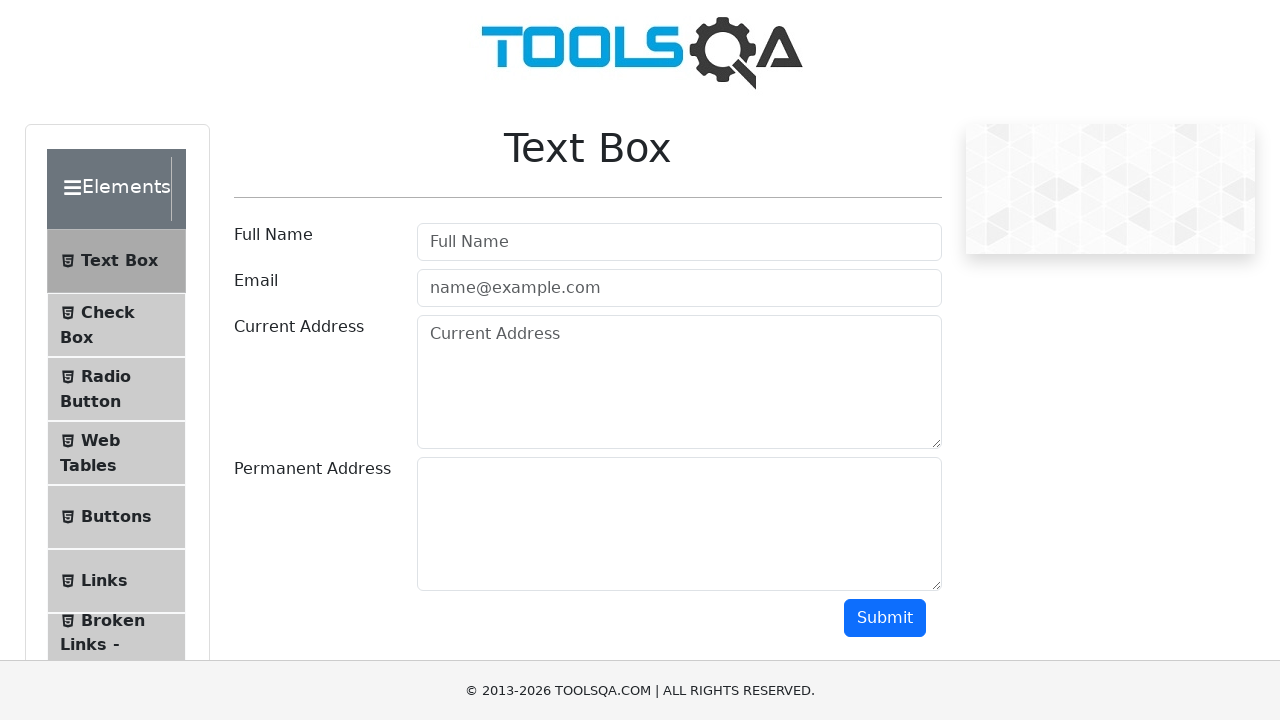

Filled user name field with 'Dima' on #userName
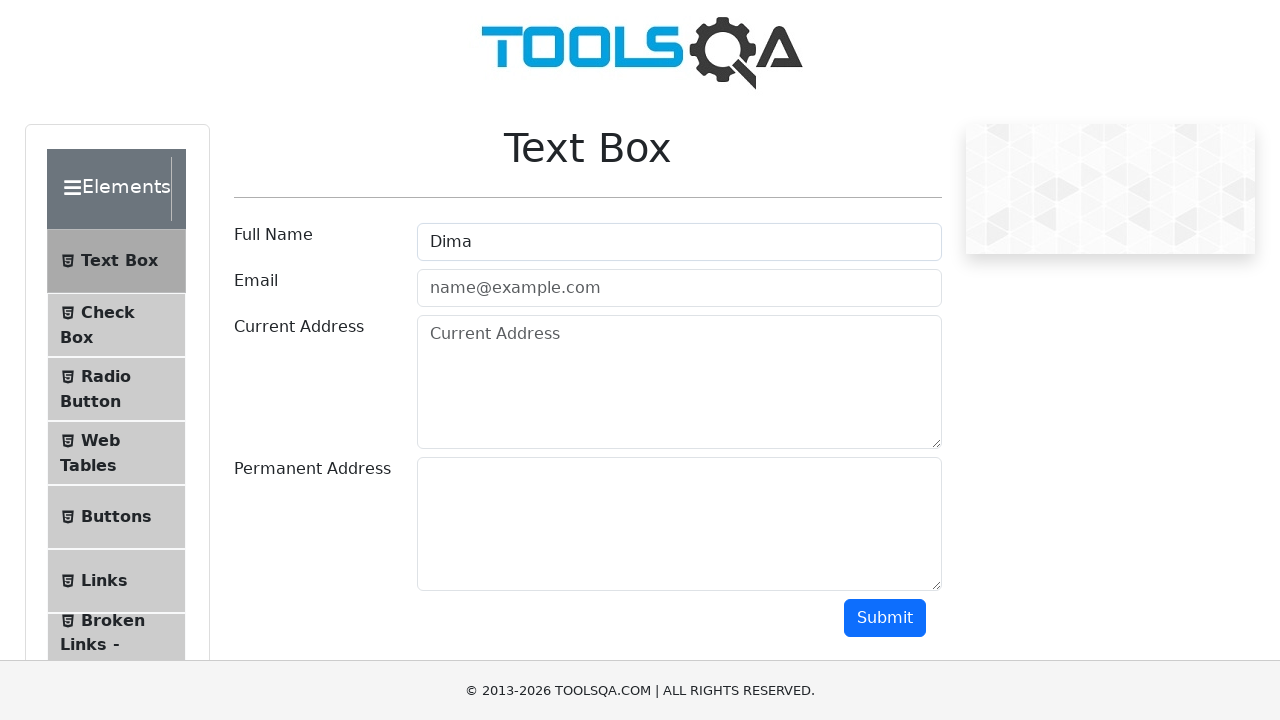

Filled email field with 'DimaBolnik@gmail.com' on #userEmail
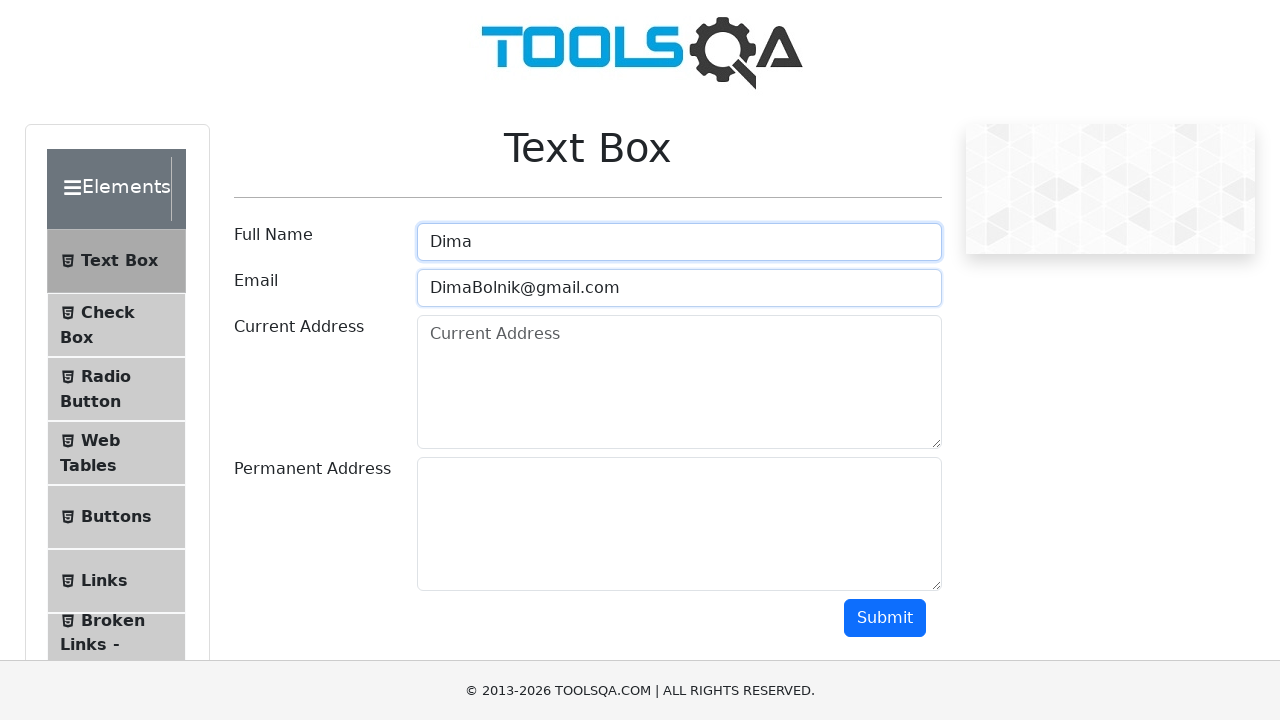

Filled current address field with 'Russia, Penza' on #currentAddress
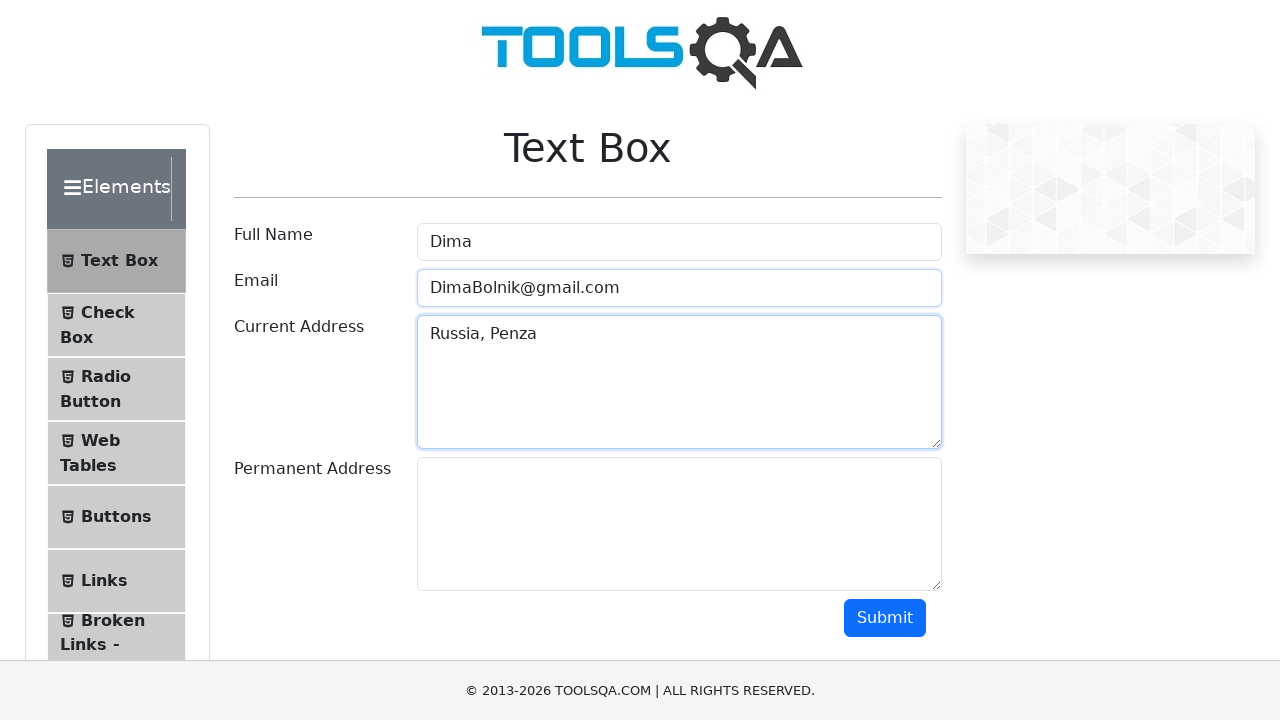

Filled permanent address field with 'Russia, Penza' on #permanentAddress
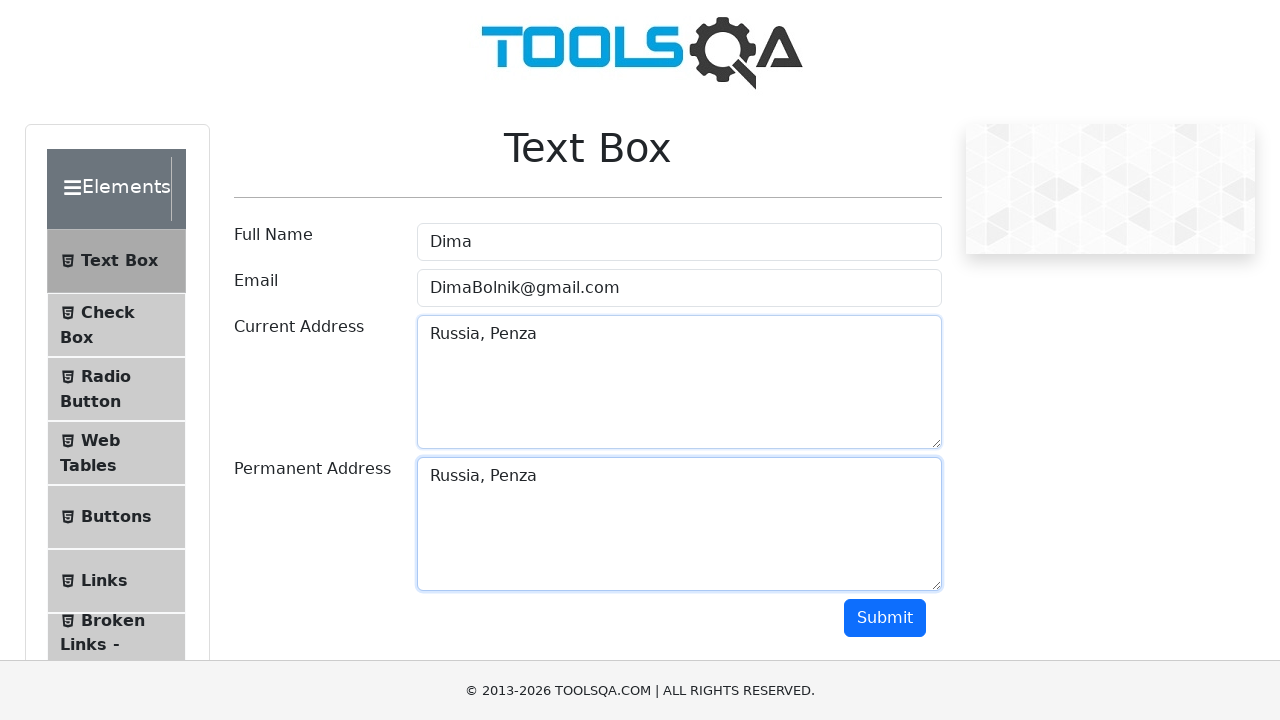

Clicked submit button to submit the form at (885, 618) on #submit.btn-primary
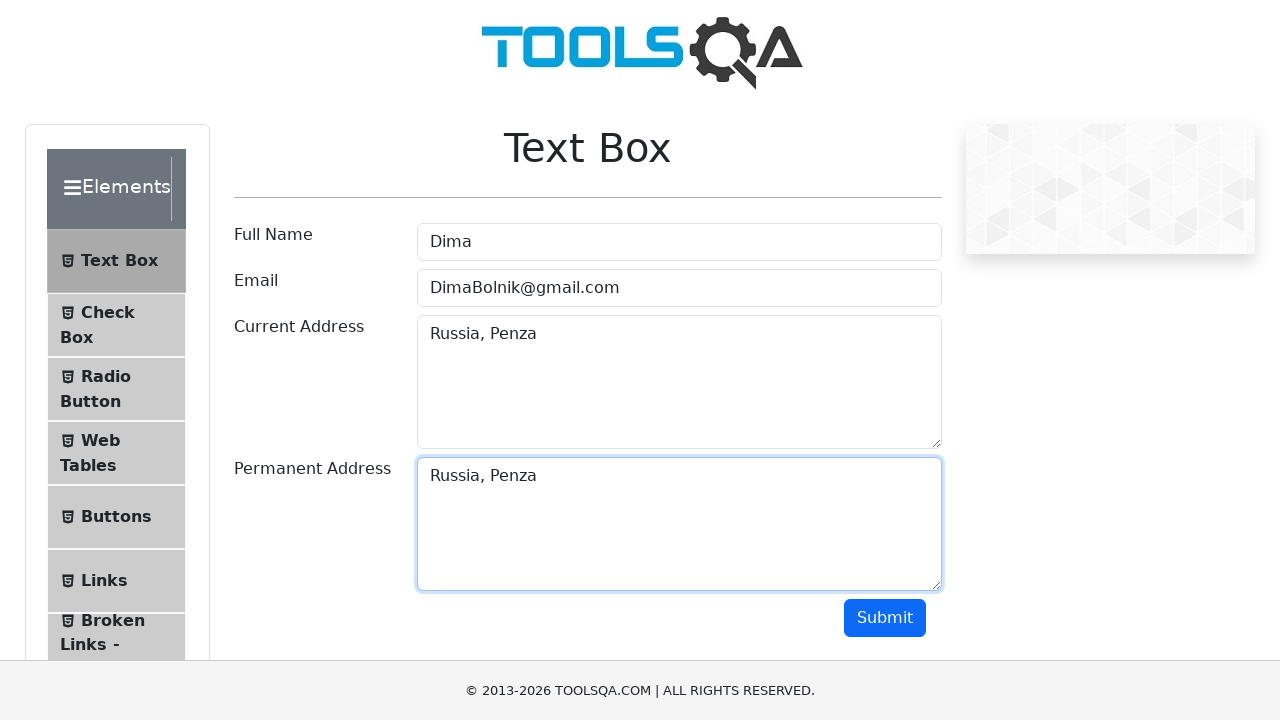

Waited for output section to display after form submission
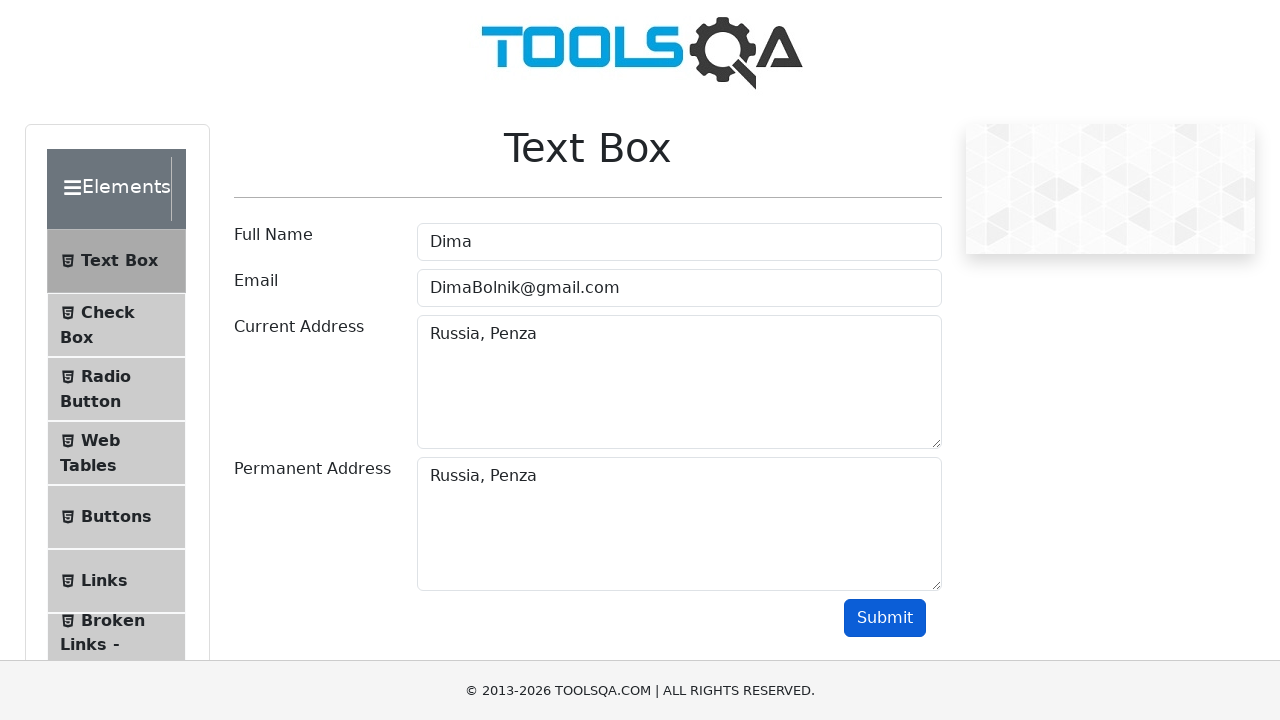

Verified submitted name 'Dima' appears in output
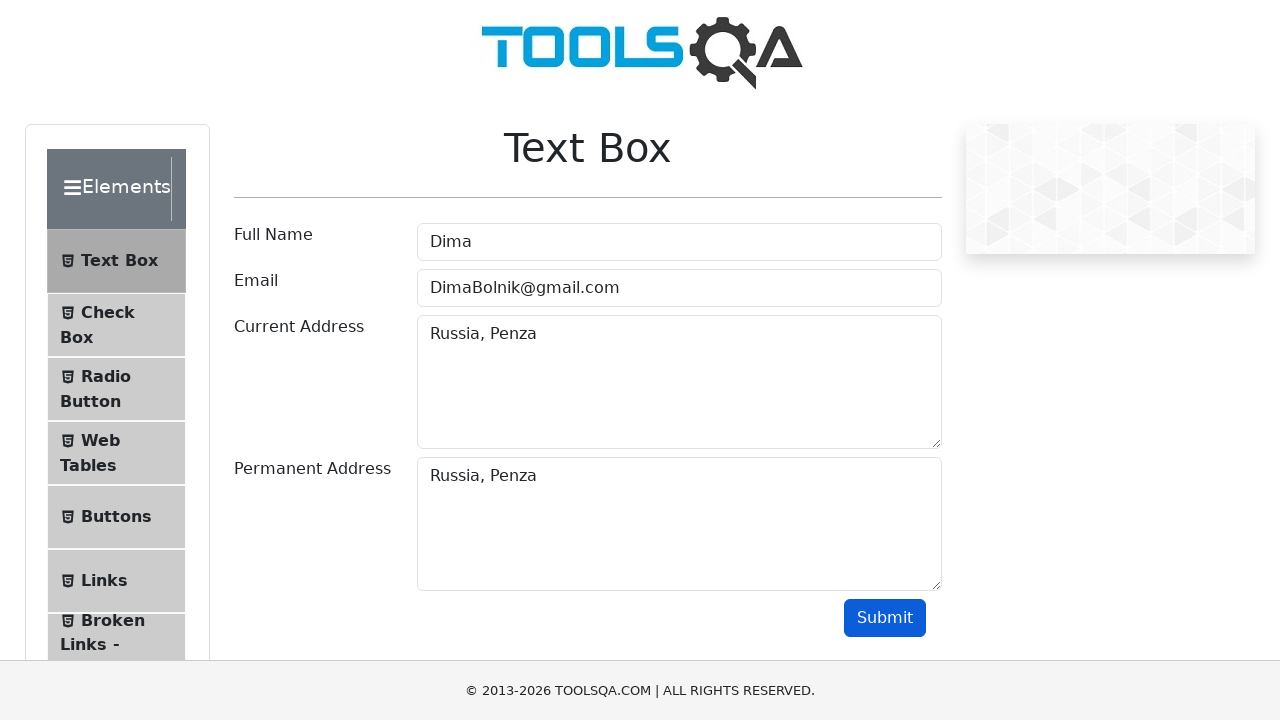

Verified submitted email 'DimaBolnik@gmail.com' appears in output
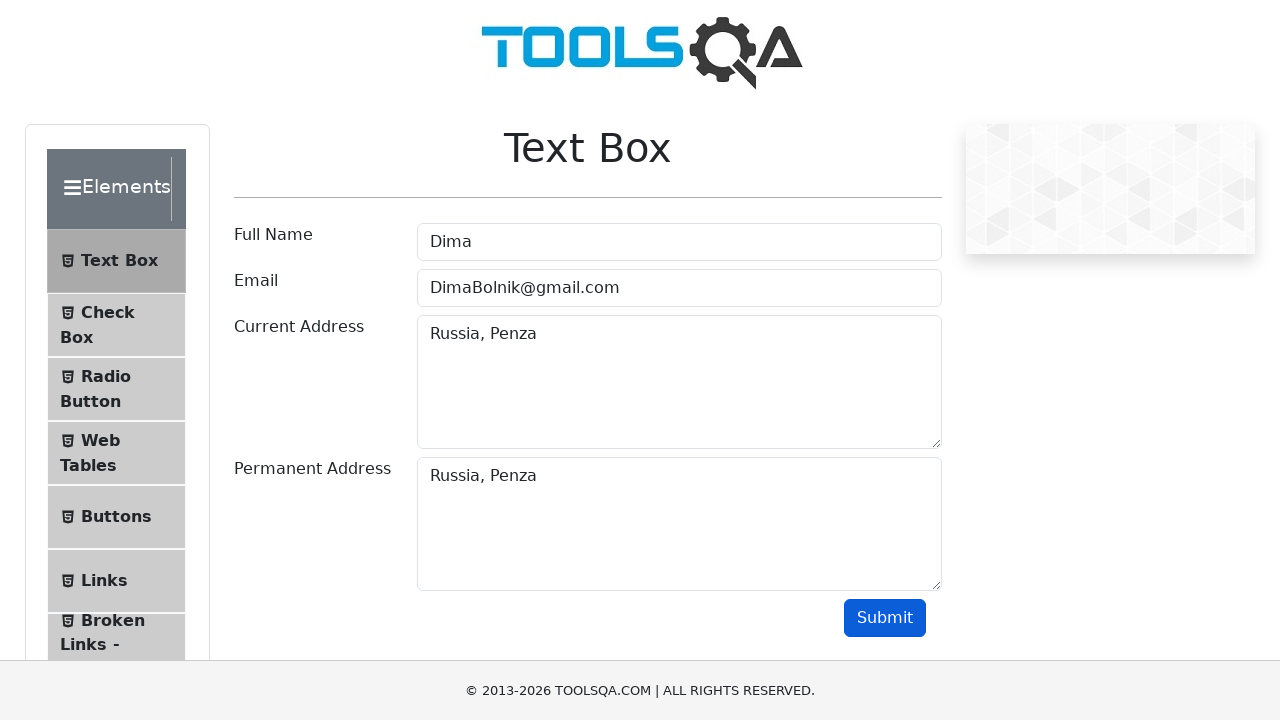

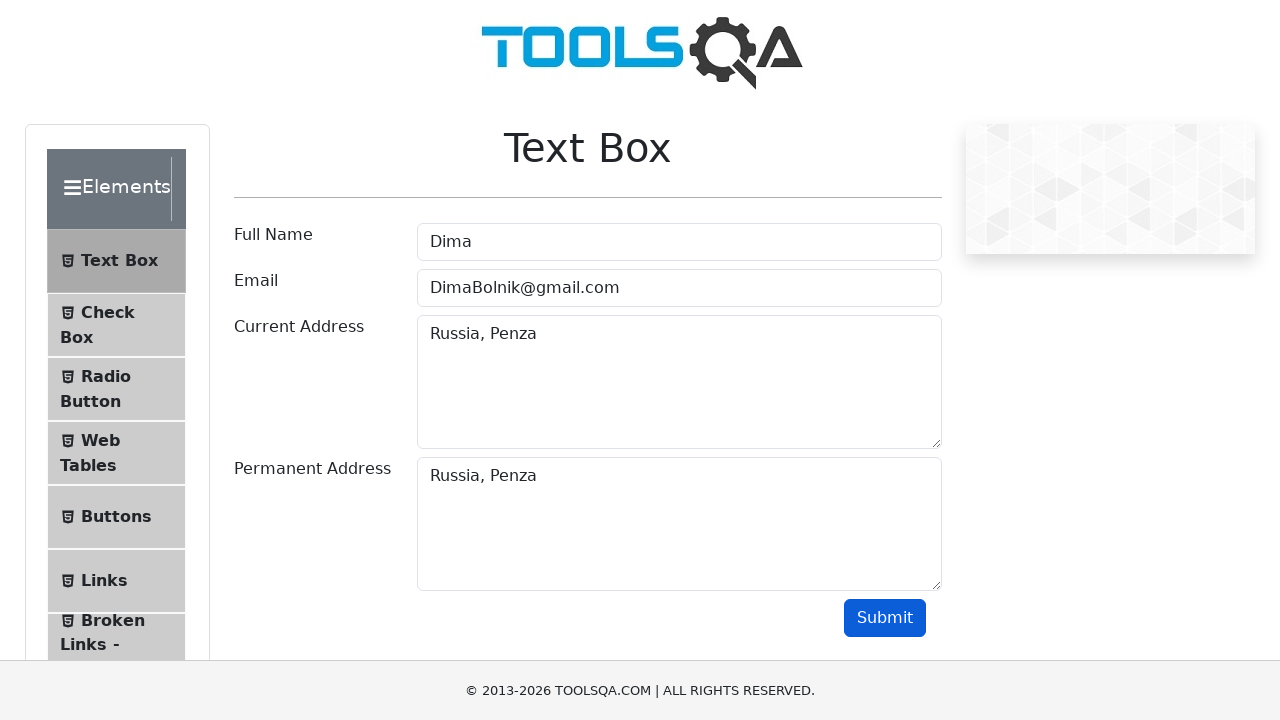